Tests dropdown functionality on OrangeHRM trial page by verifying the country dropdown contains the expected number of options

Starting URL: https://www.orangehrm.com/30-day-free-trial/

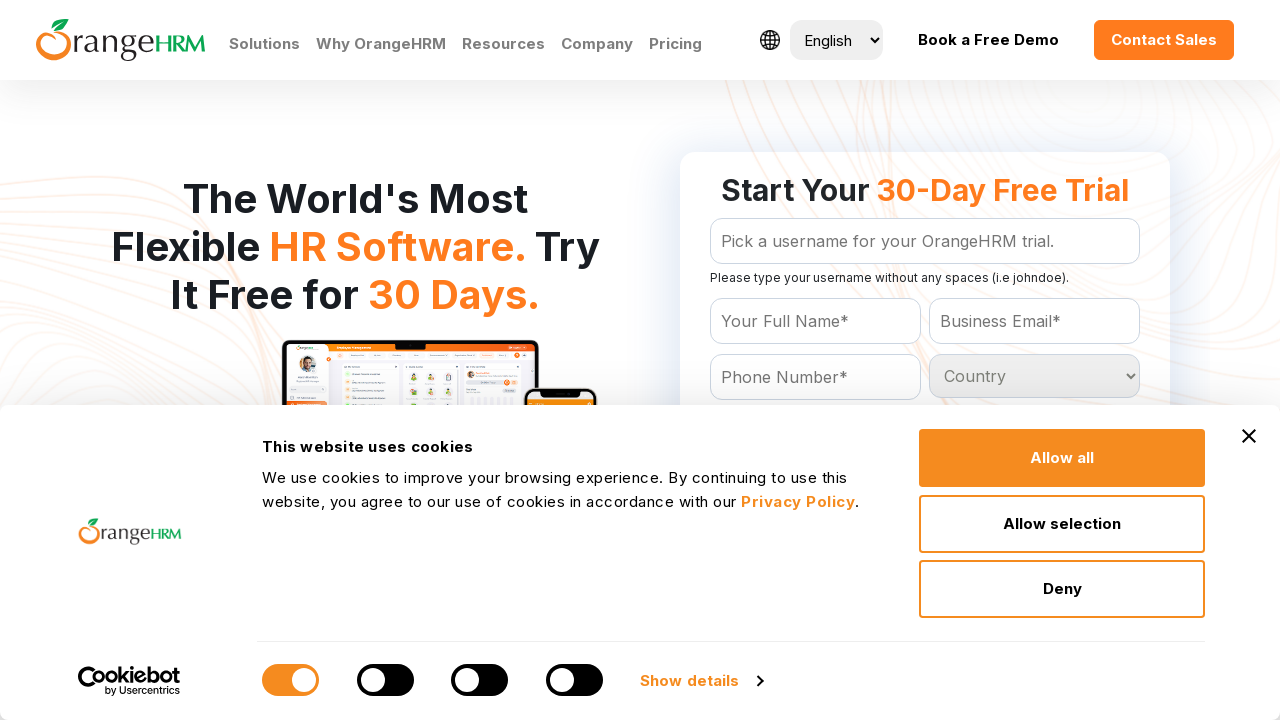

Country dropdown selector is present on the page
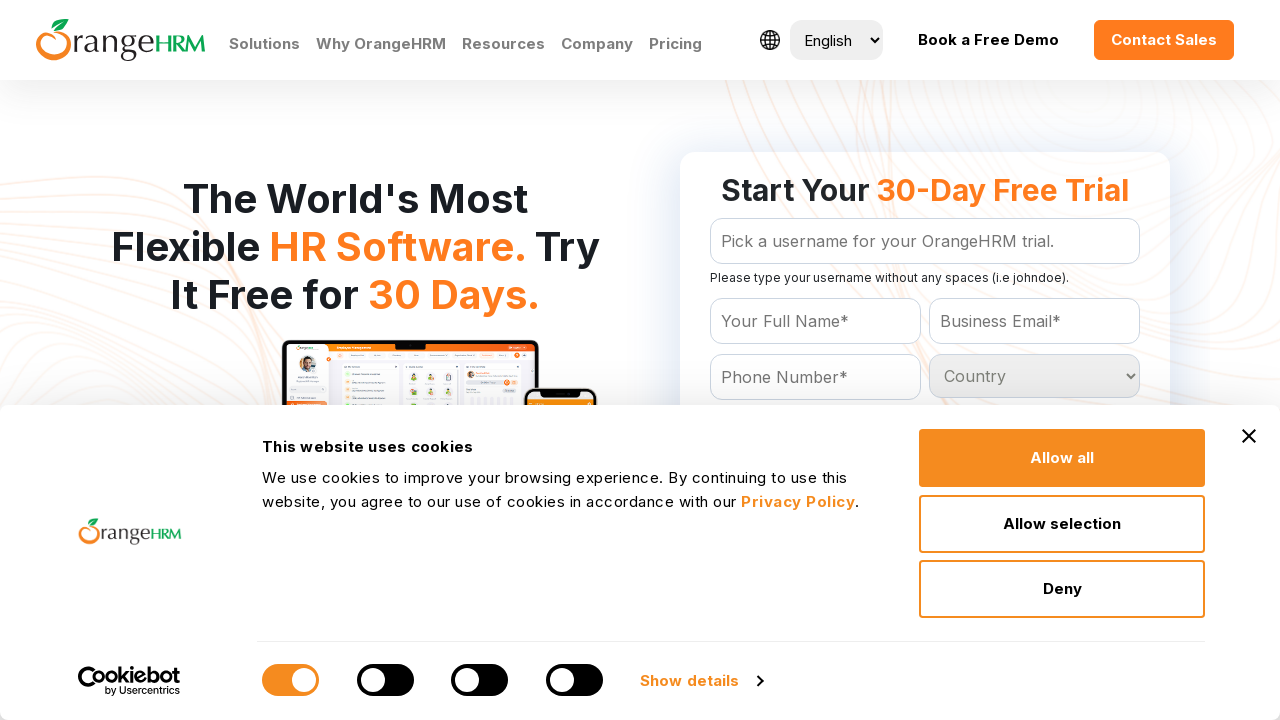

Located the country dropdown element
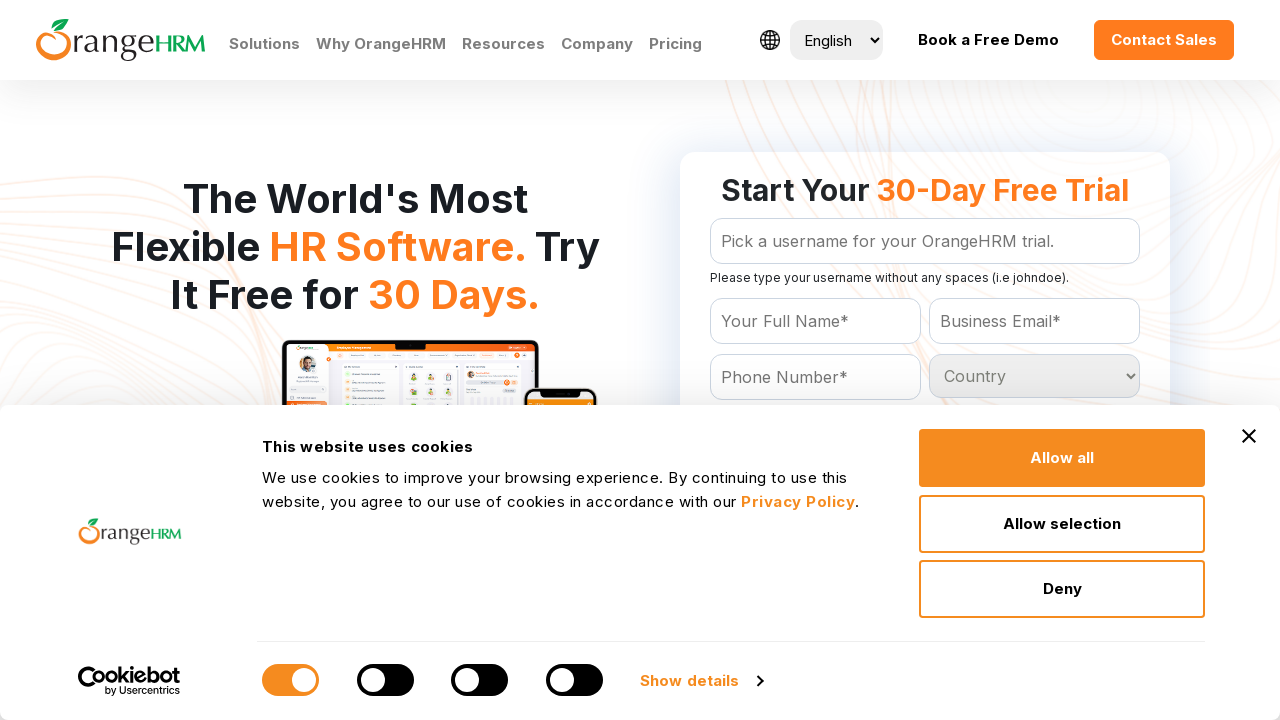

Retrieved all option elements from country dropdown
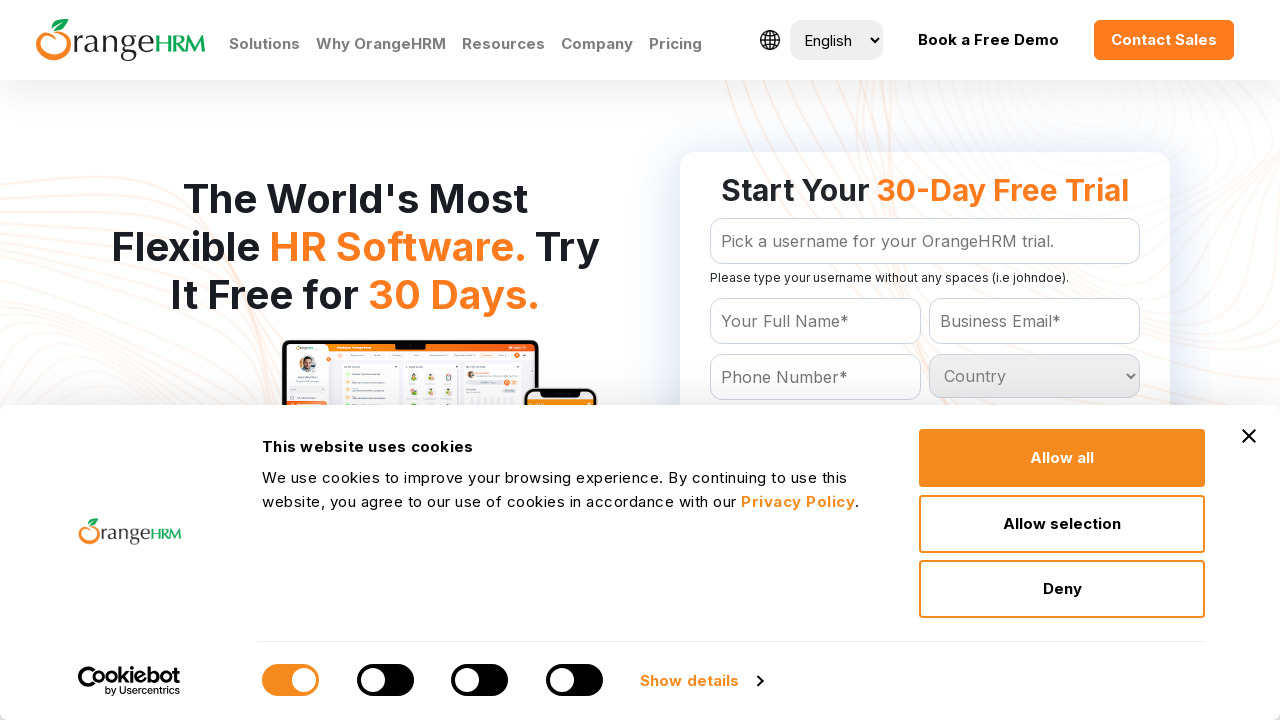

Country dropdown contains 232 options (excluding placeholder)
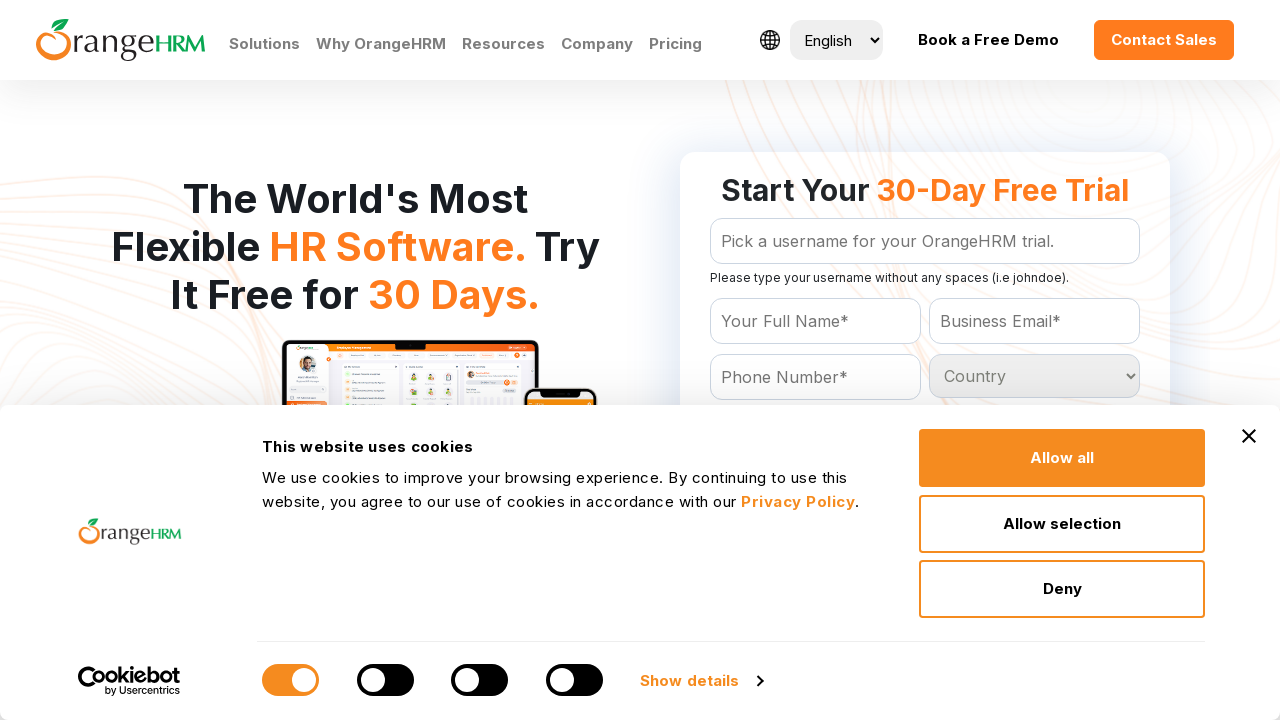

PASS: Country dropdown contains exactly 232 options as expected
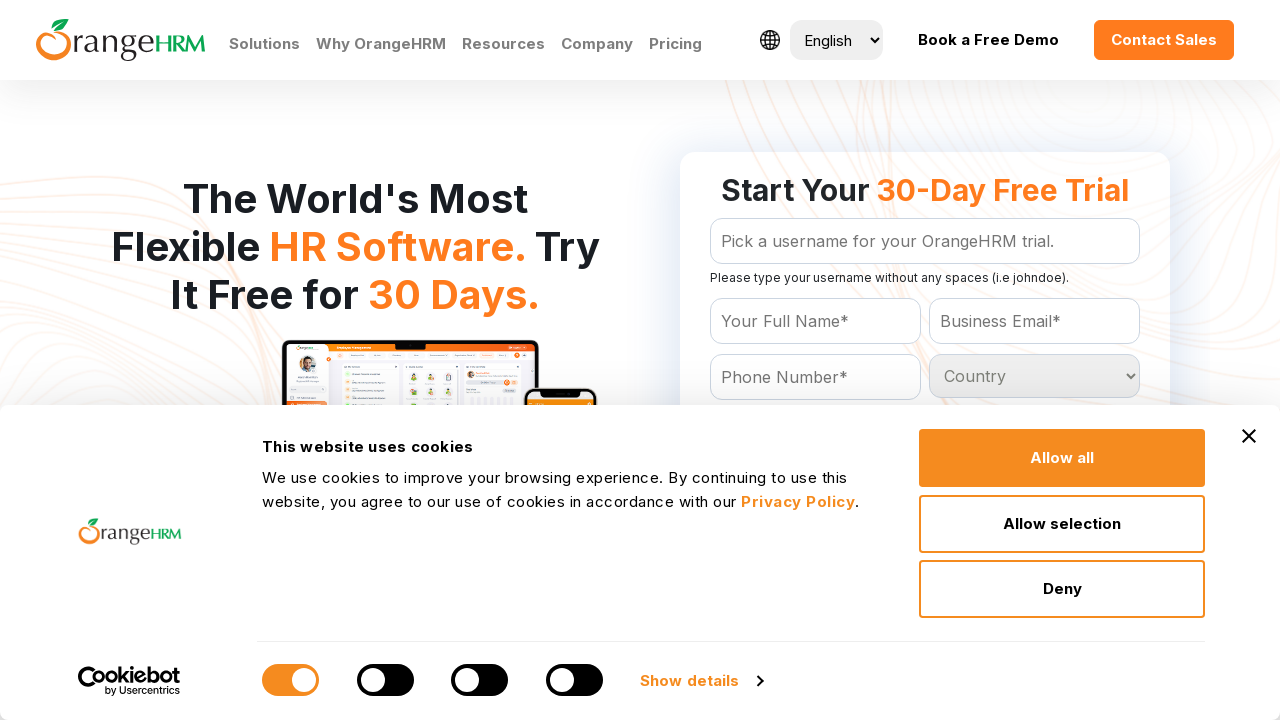

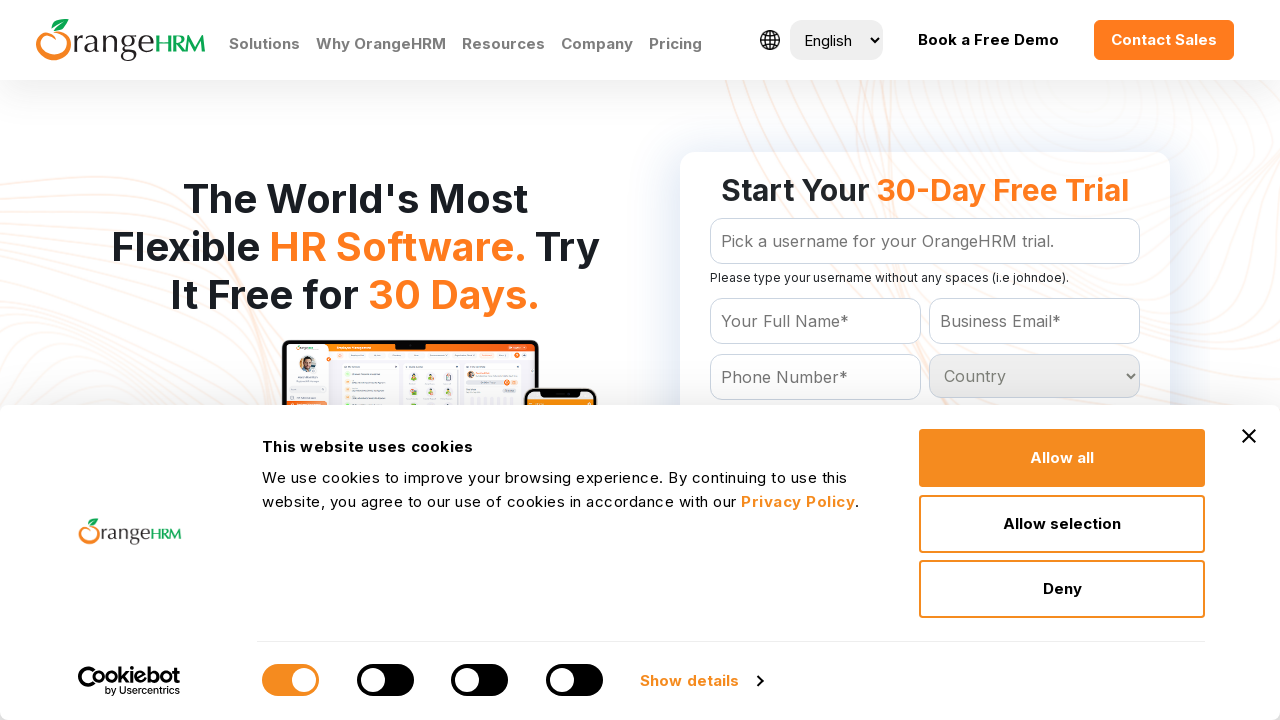